Tests flight booking form by selecting round trip option and incrementing passenger counts (adults and children) using the passenger selector dropdown

Starting URL: https://rahulshettyacademy.com/dropdownsPractise/

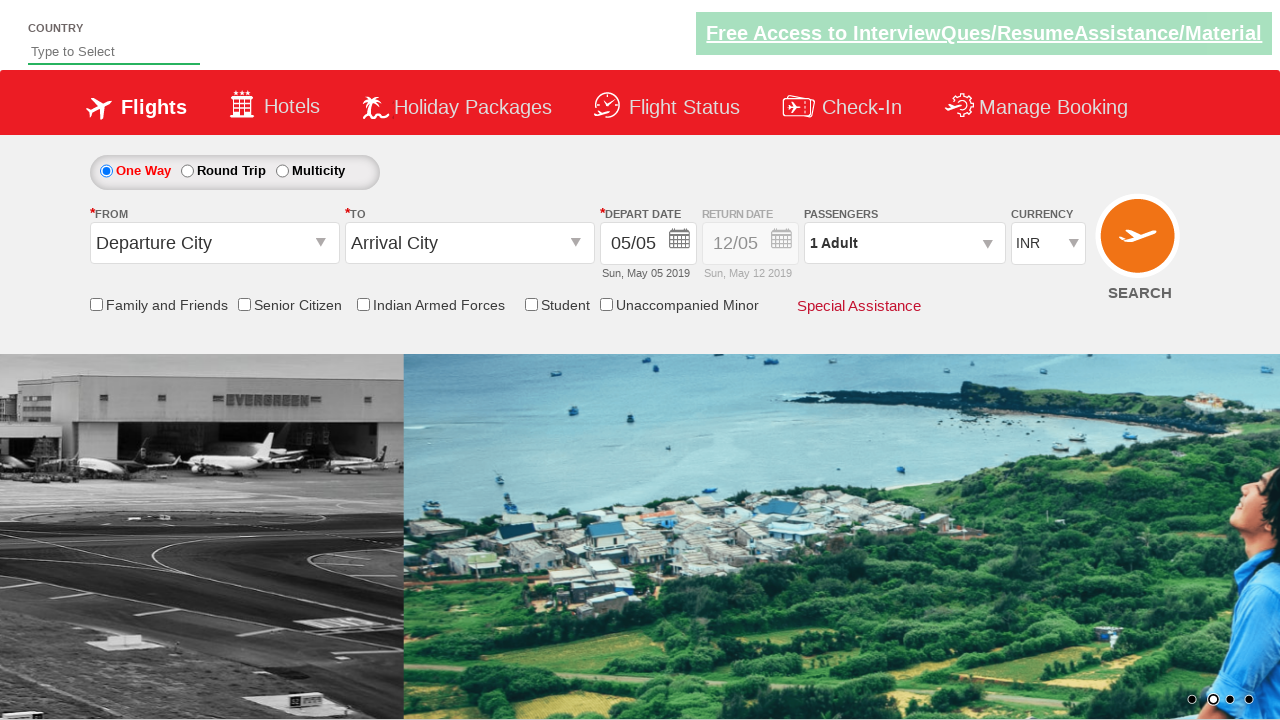

Selected round trip radio button at (187, 171) on #ctl00_mainContent_rbtnl_Trip_1
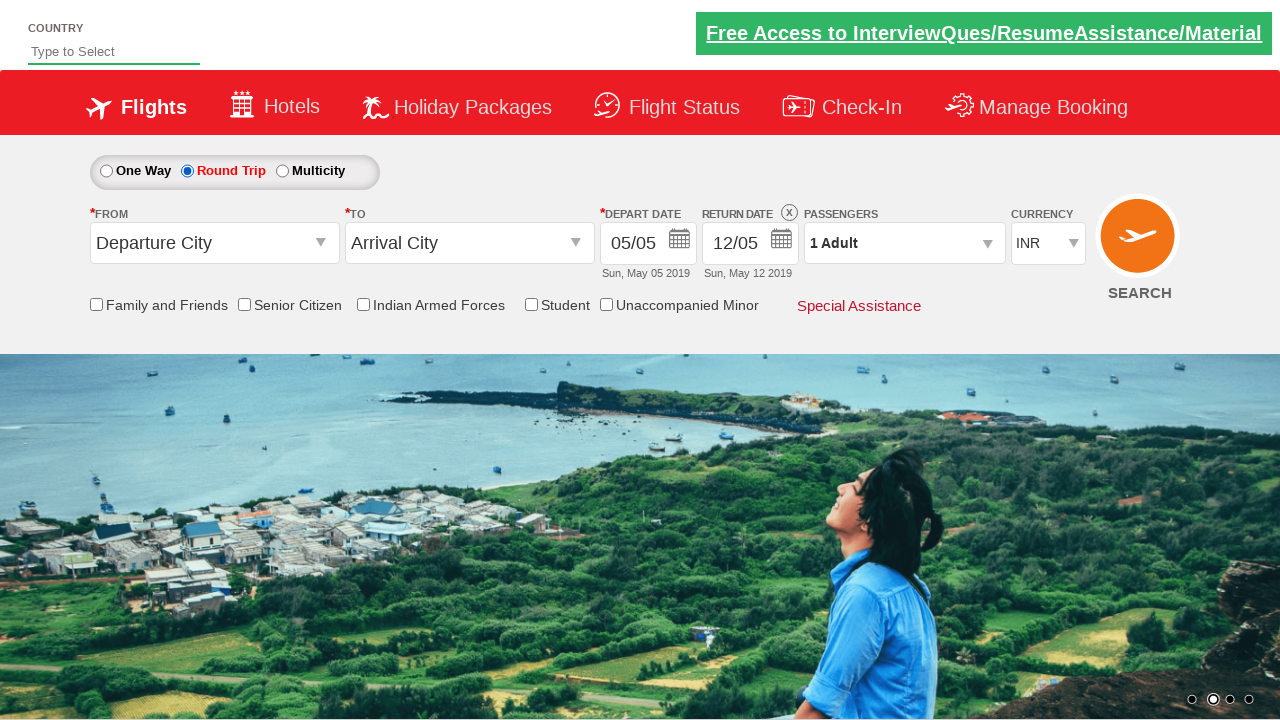

Opened passenger selector dropdown at (904, 243) on #divpaxinfo
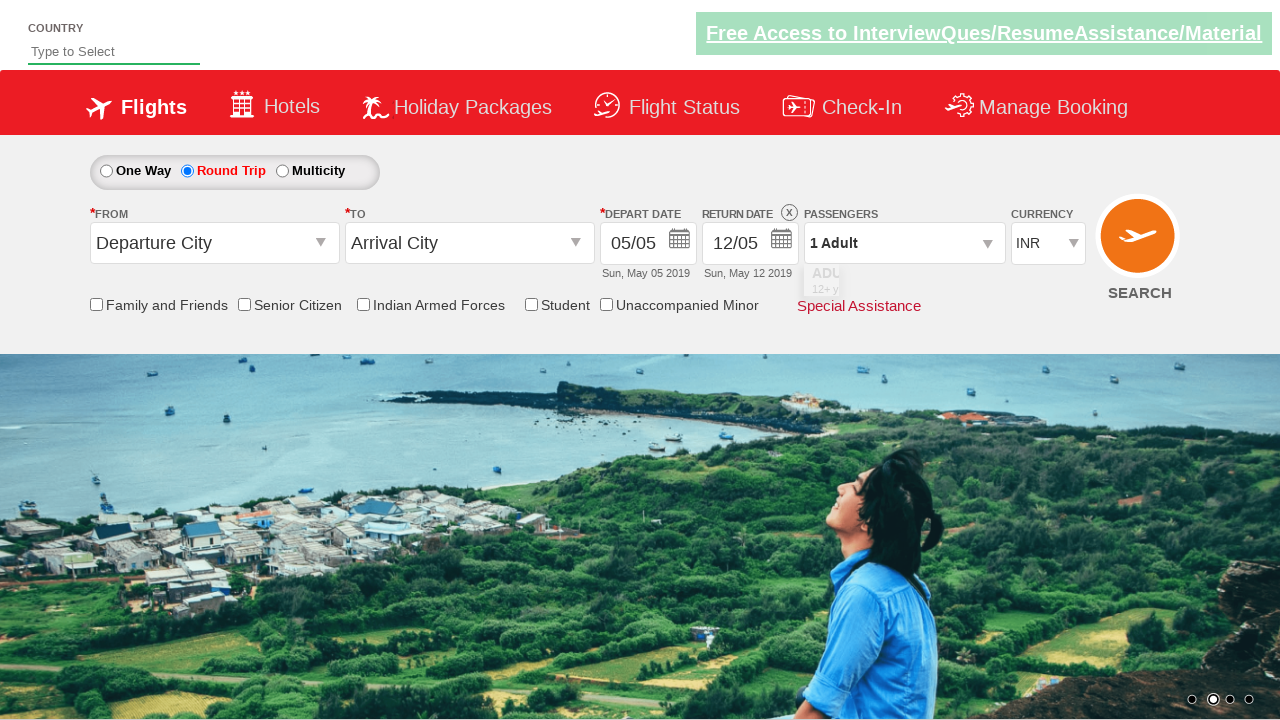

Incremented adult passenger count at (982, 288) on #hrefIncAdt
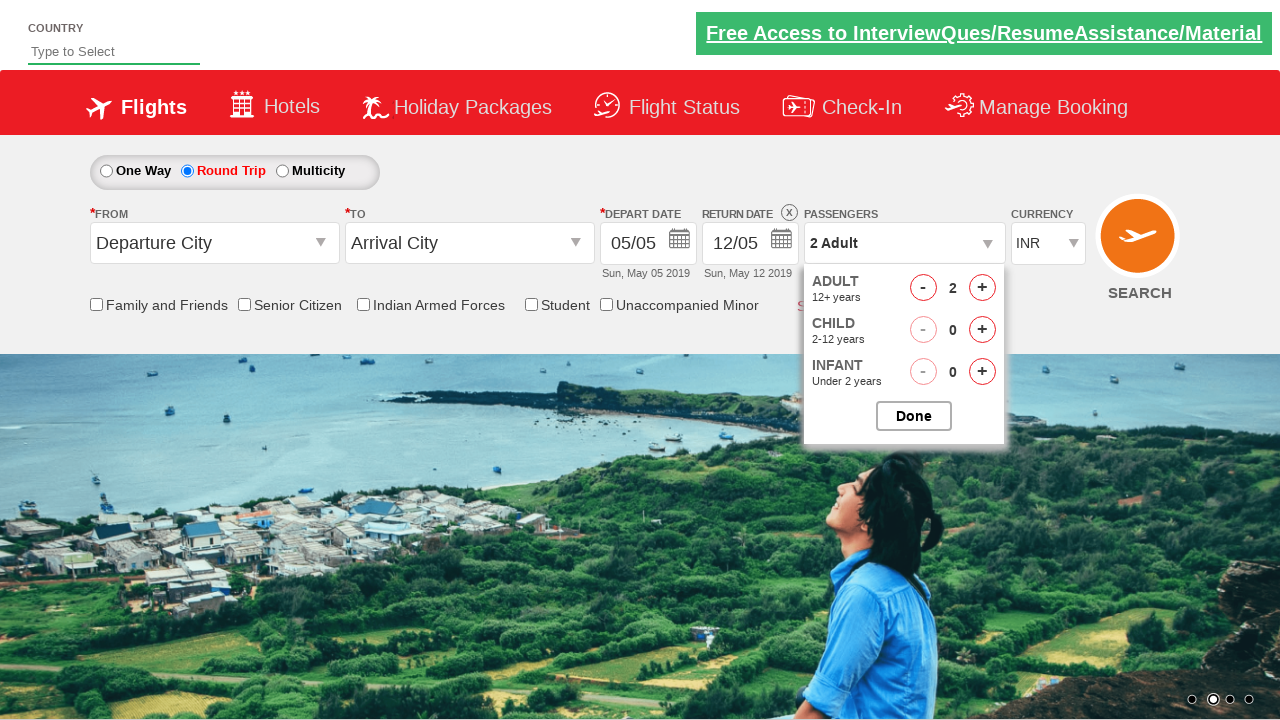

Incremented adult passenger count at (982, 288) on #hrefIncAdt
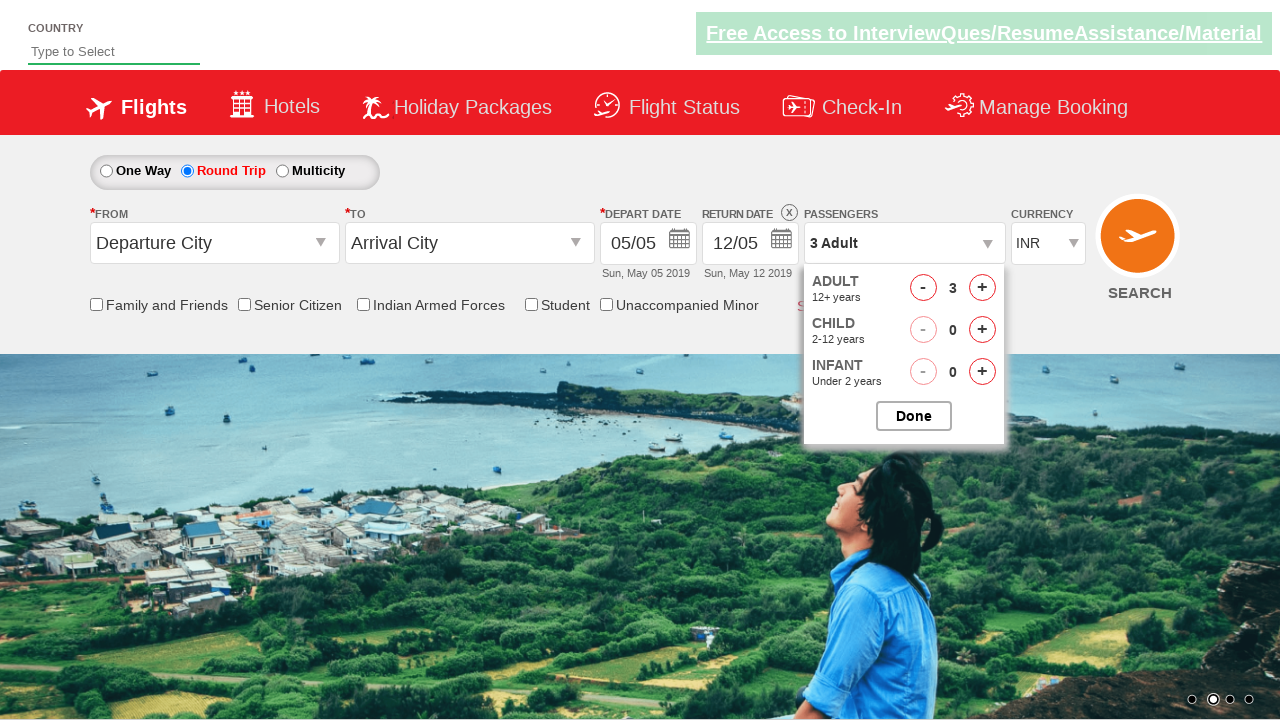

Incremented adult passenger count at (982, 288) on #hrefIncAdt
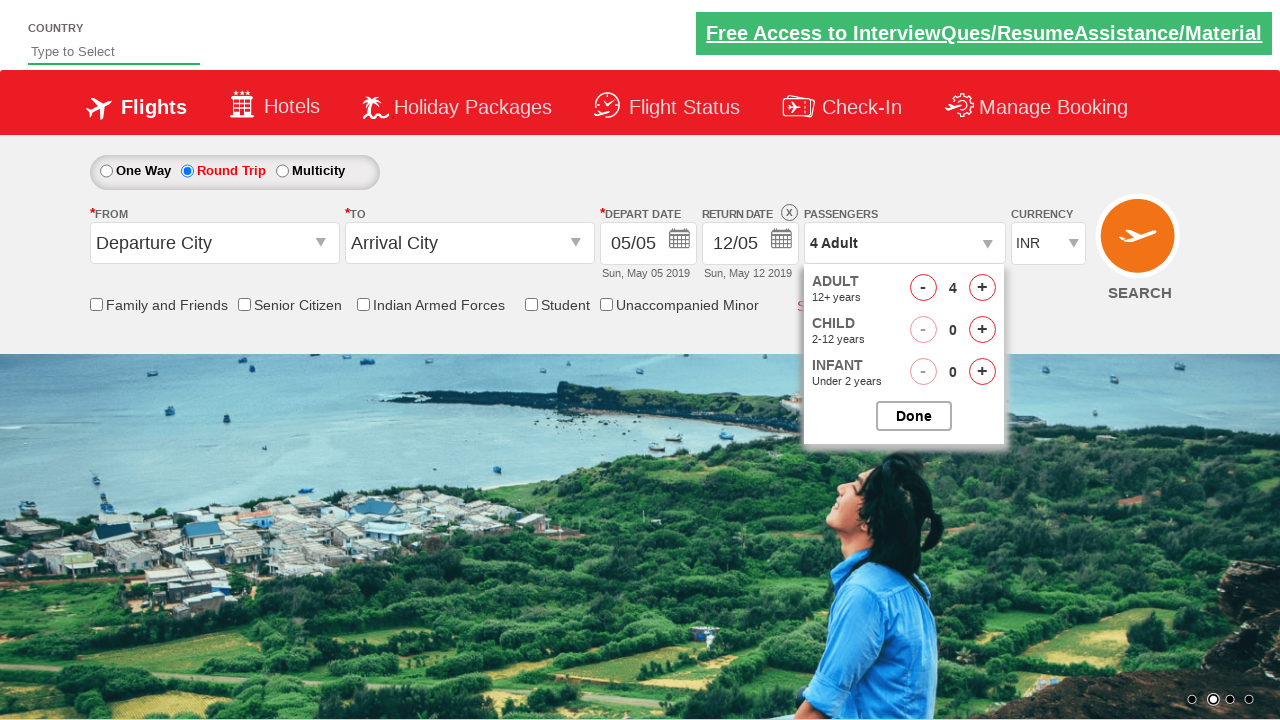

Incremented adult passenger count at (982, 288) on #hrefIncAdt
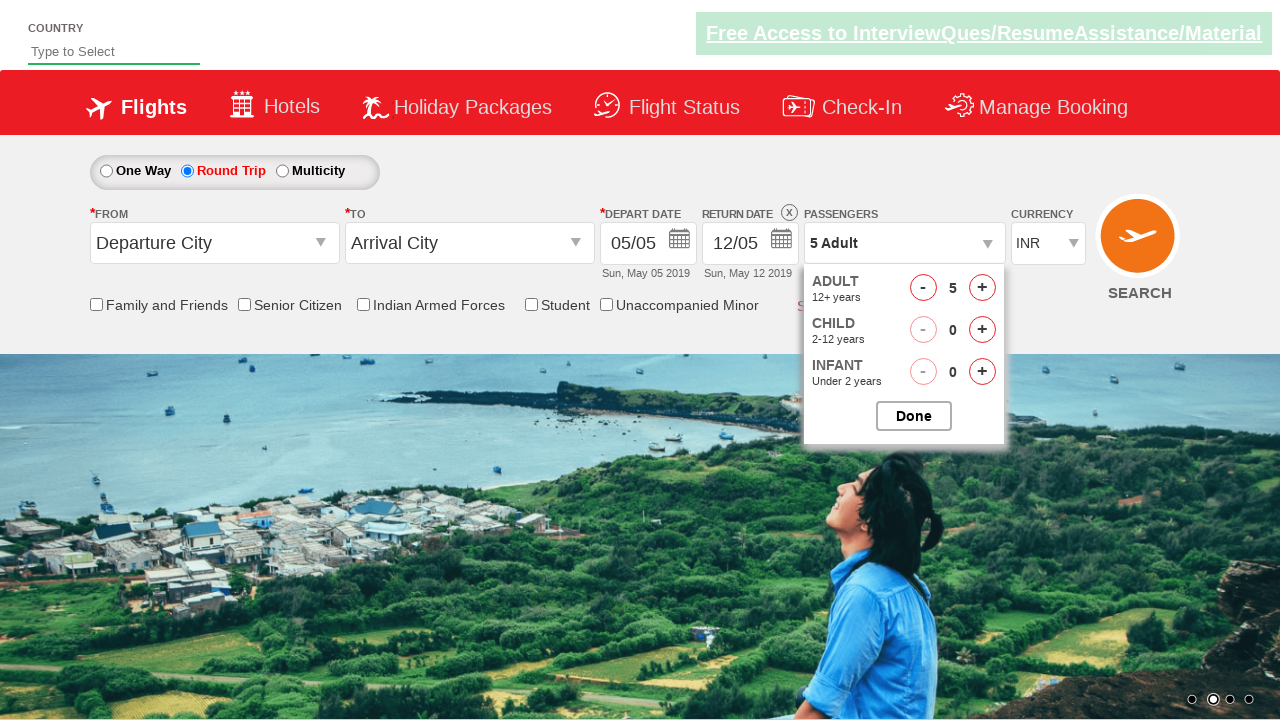

Incremented child passenger count at (982, 330) on #hrefIncChd
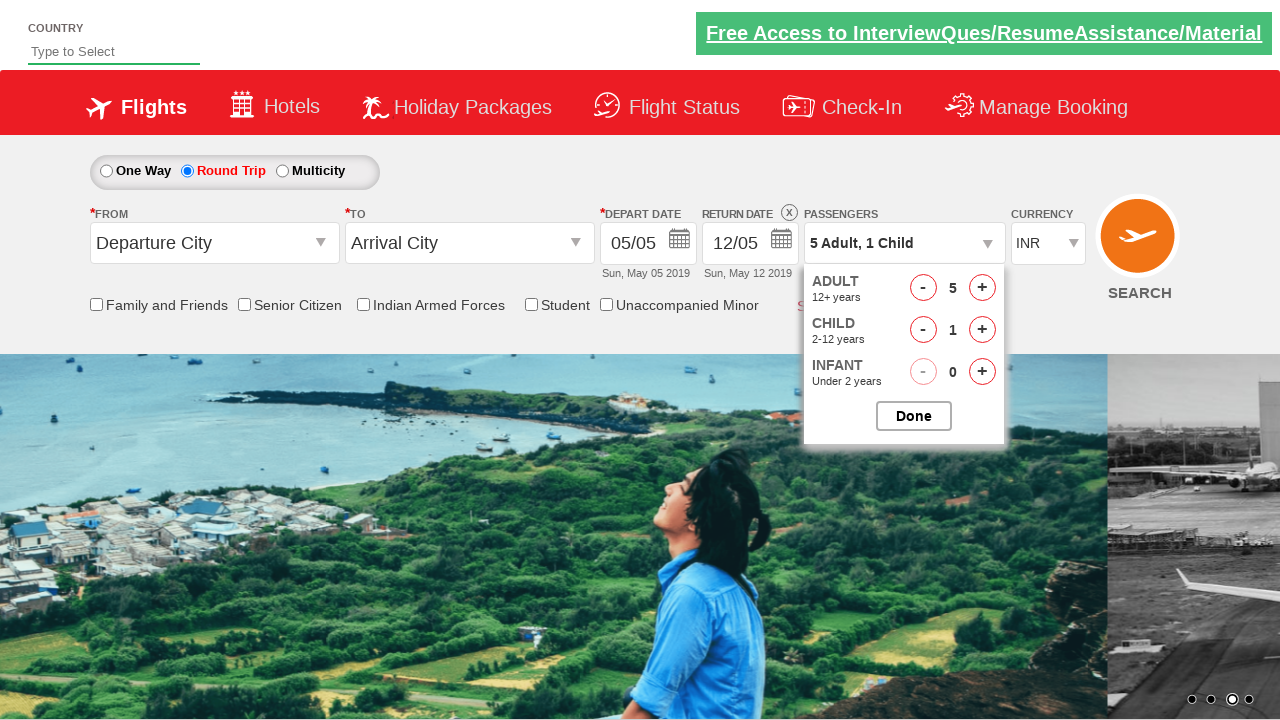

Incremented child passenger count at (982, 330) on #hrefIncChd
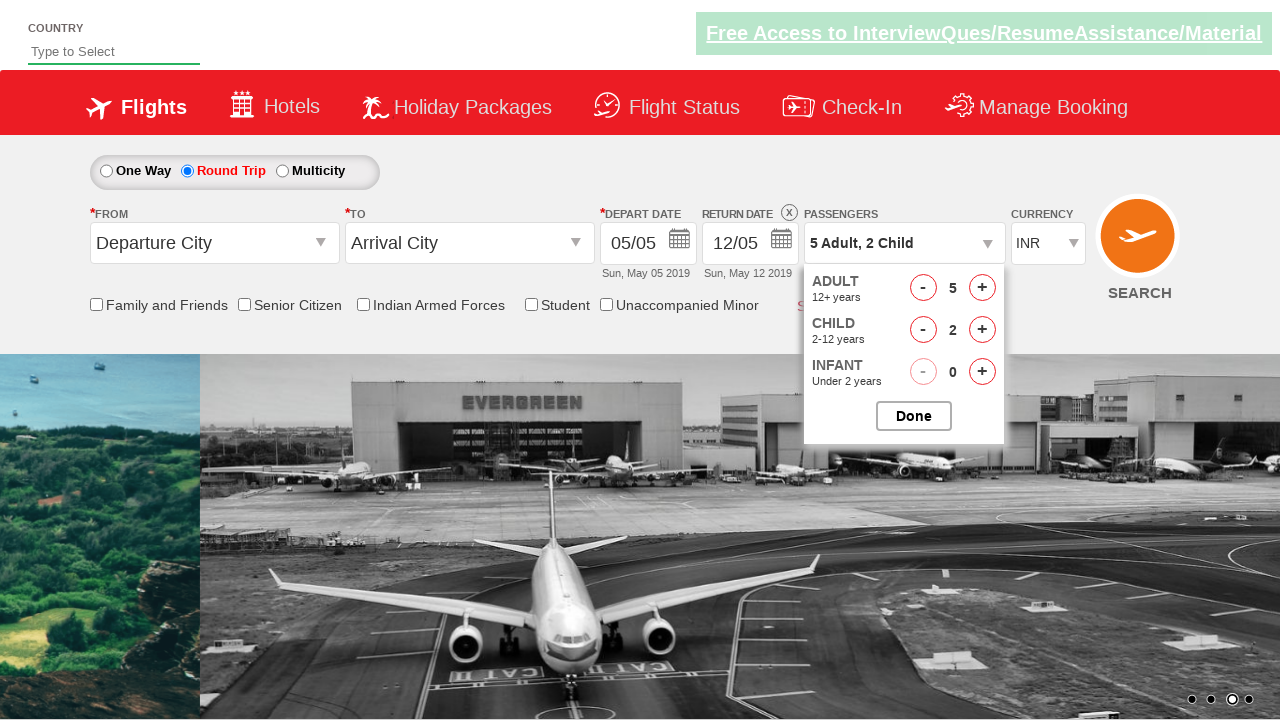

Incremented child passenger count at (982, 330) on #hrefIncChd
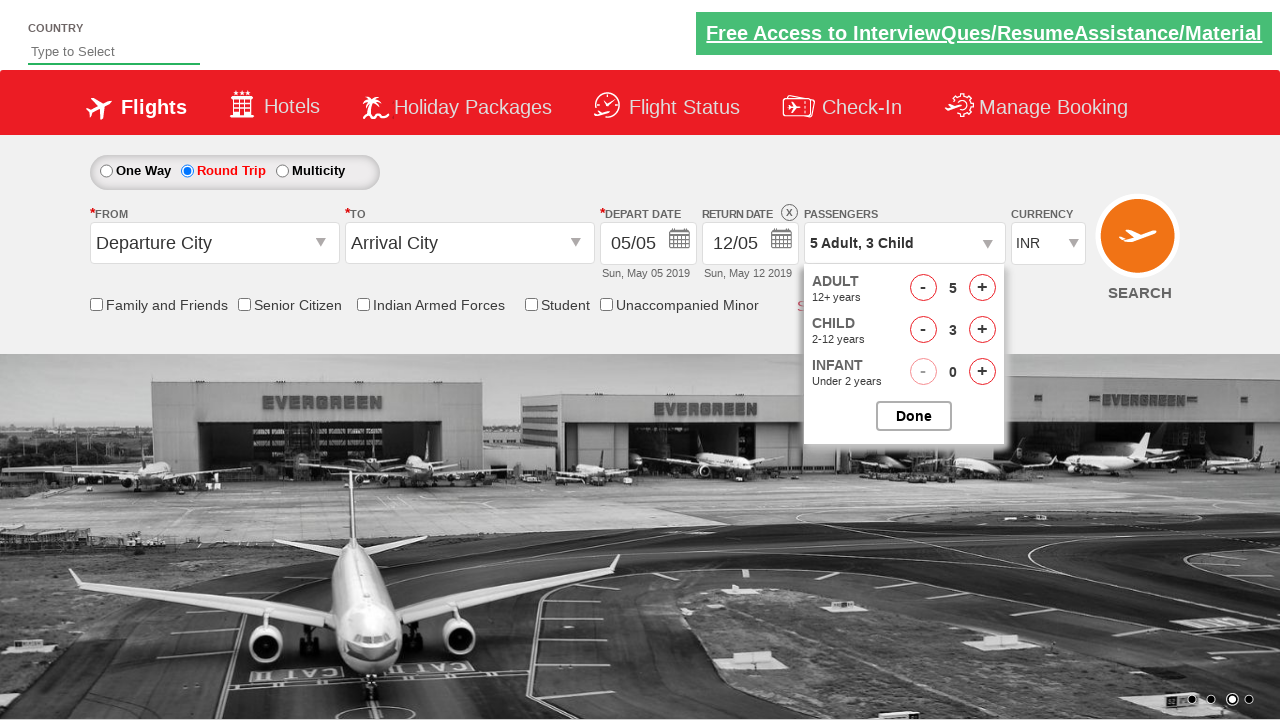

Closed passenger selector dropdown at (914, 416) on #btnclosepaxoption
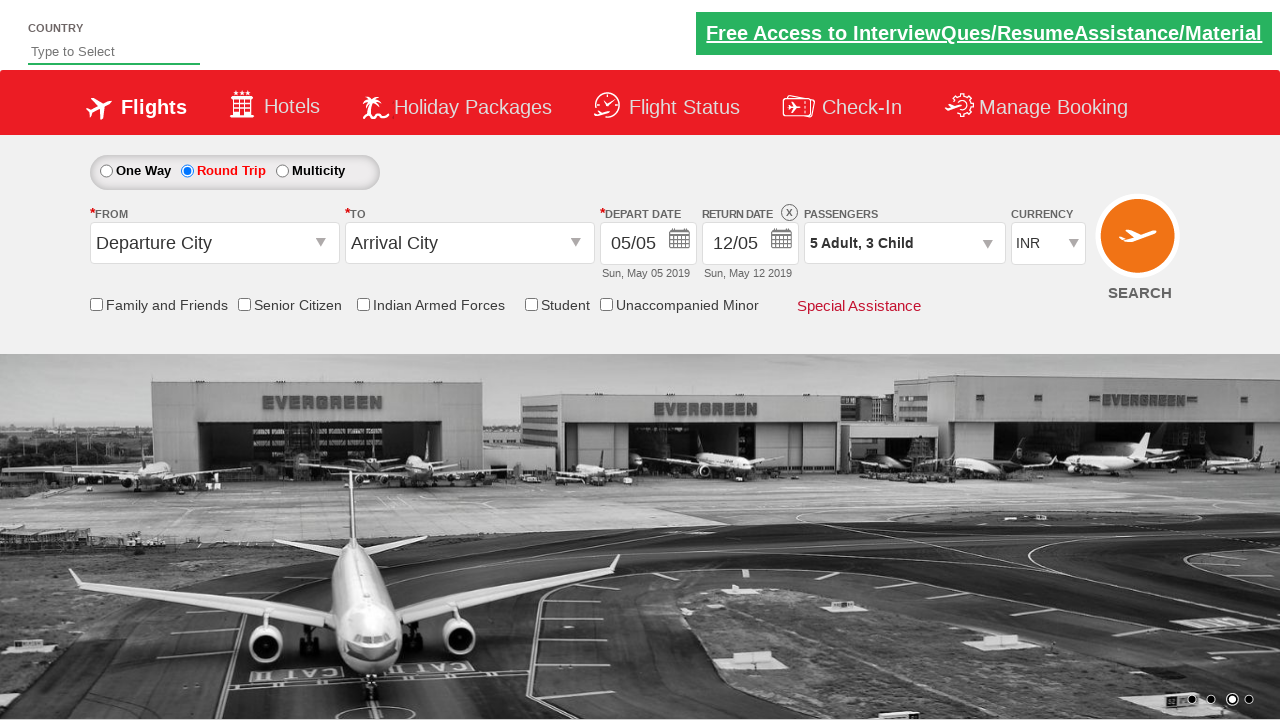

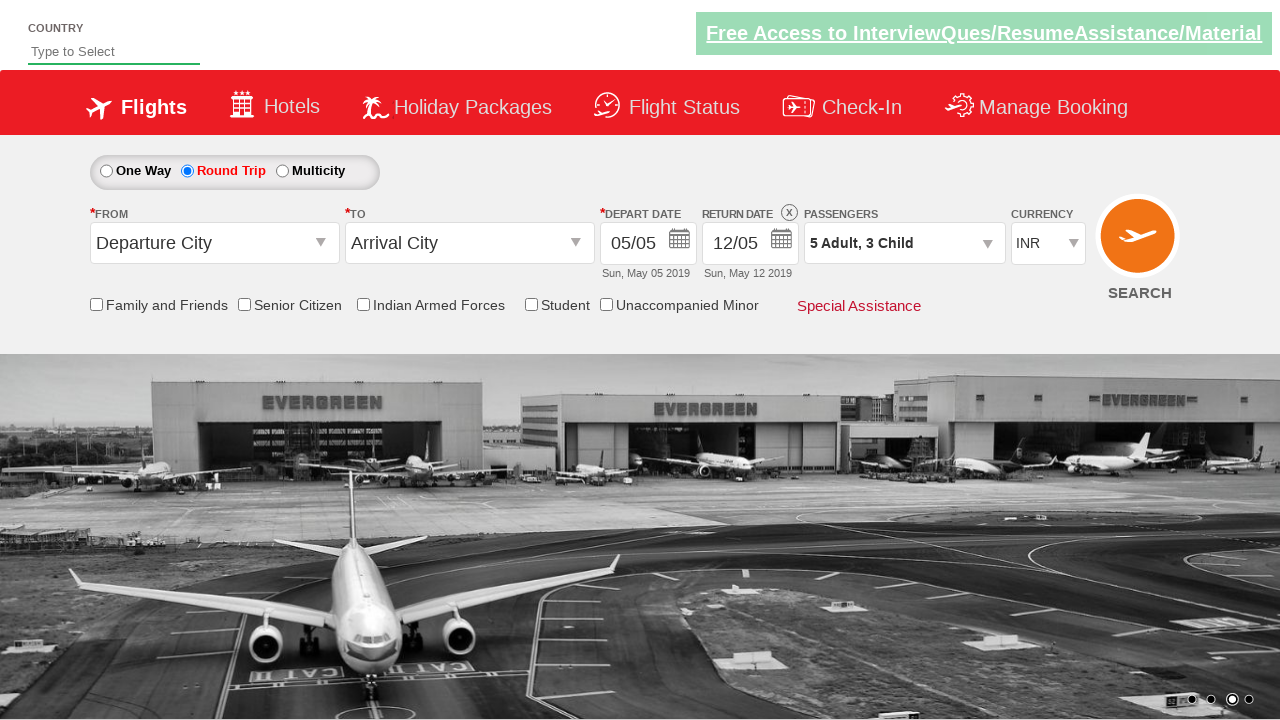